Tests the pesticide registration search functionality on ICAMA website by entering a search term, submitting the form, viewing item details in a popup, closing the popup, and navigating to the next page of results.

Starting URL: https://www.icama.cn/BasicdataSystem/pesticideRegistrationEn/queryselect_en.do

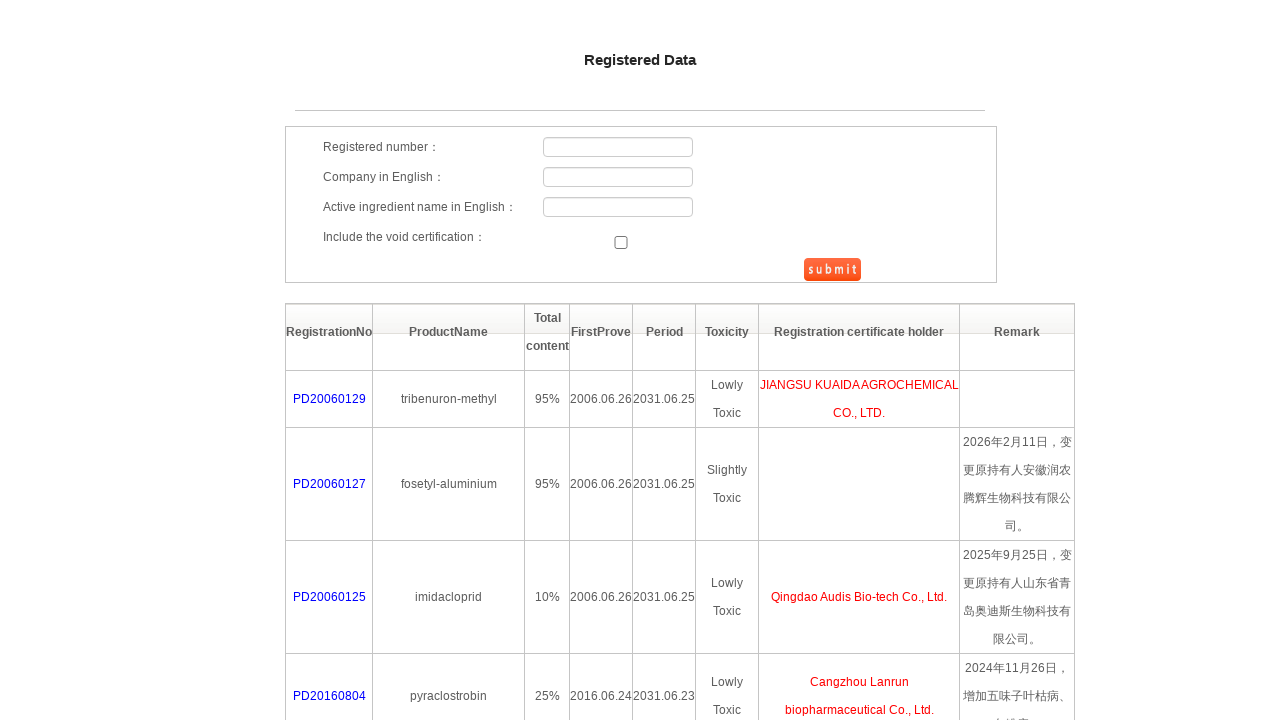

Filled search field with 'Dimethoate' on #searchForm > div.search_table > table > tbody > tr:nth-child(3) > td.t1 > input
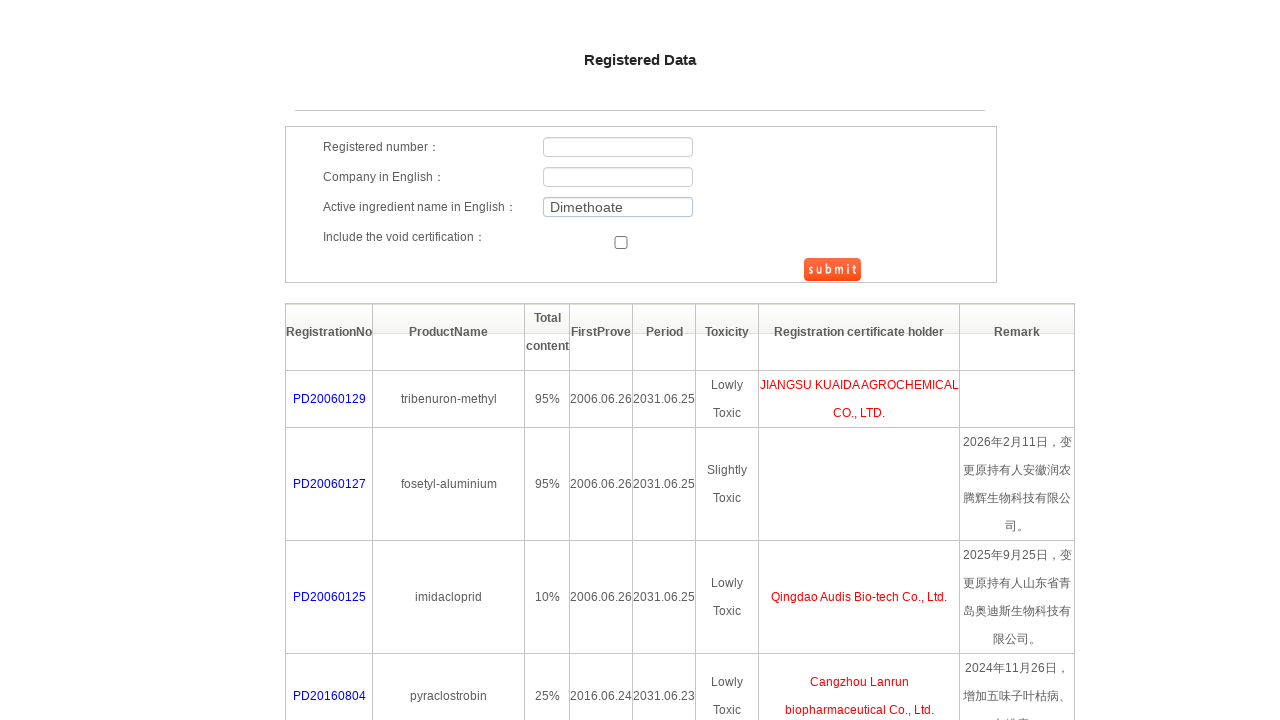

Clicked submit button to search for pesticide at (832, 270) on #btnSubmit
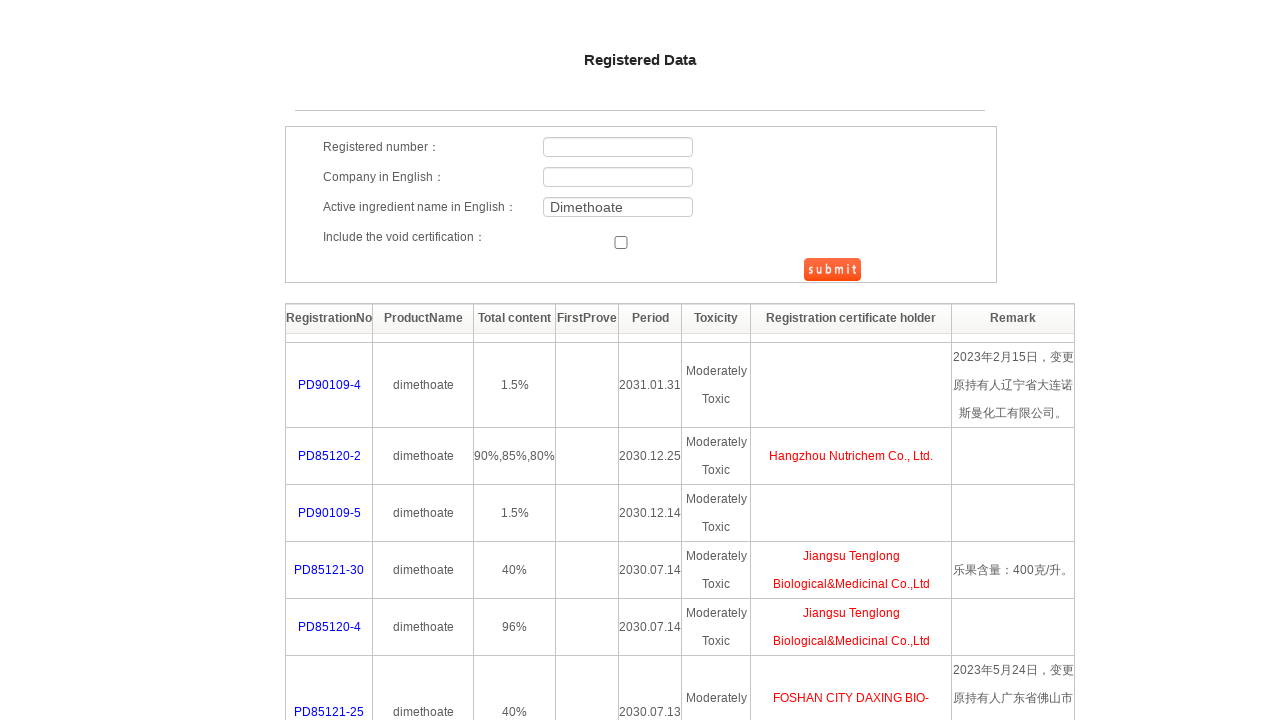

Waited for search results to load
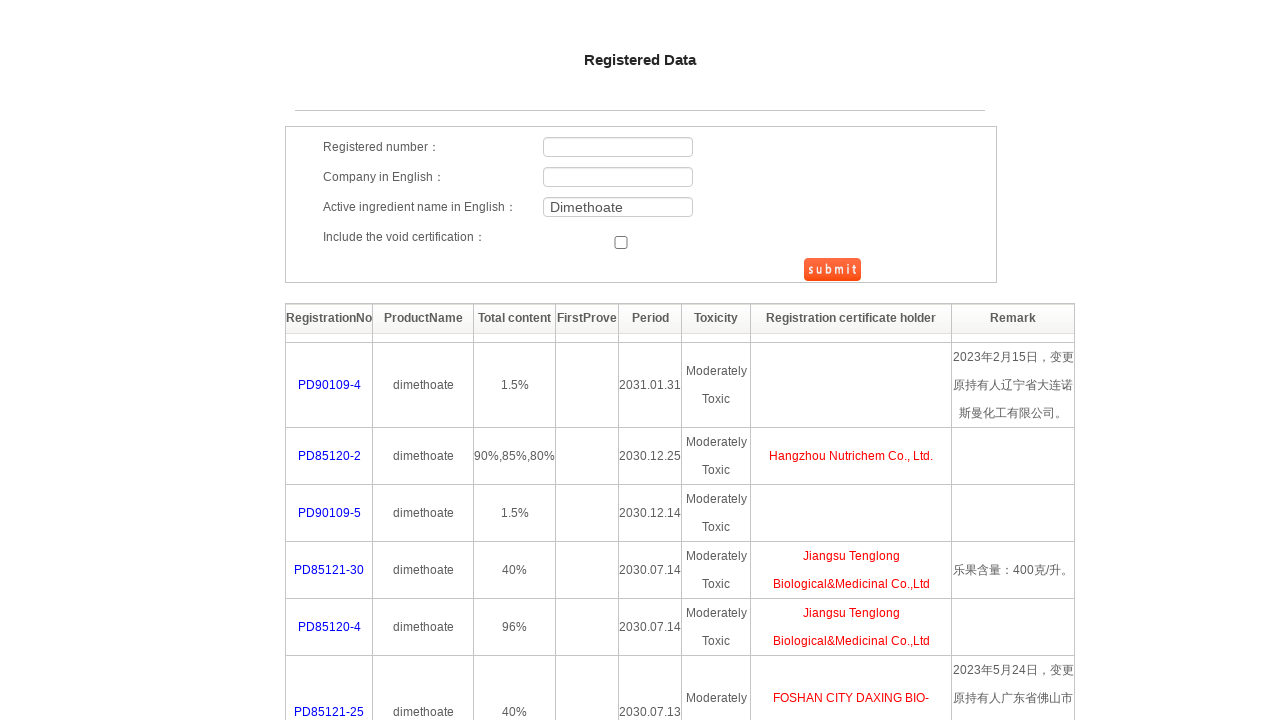

First result item selector is visible
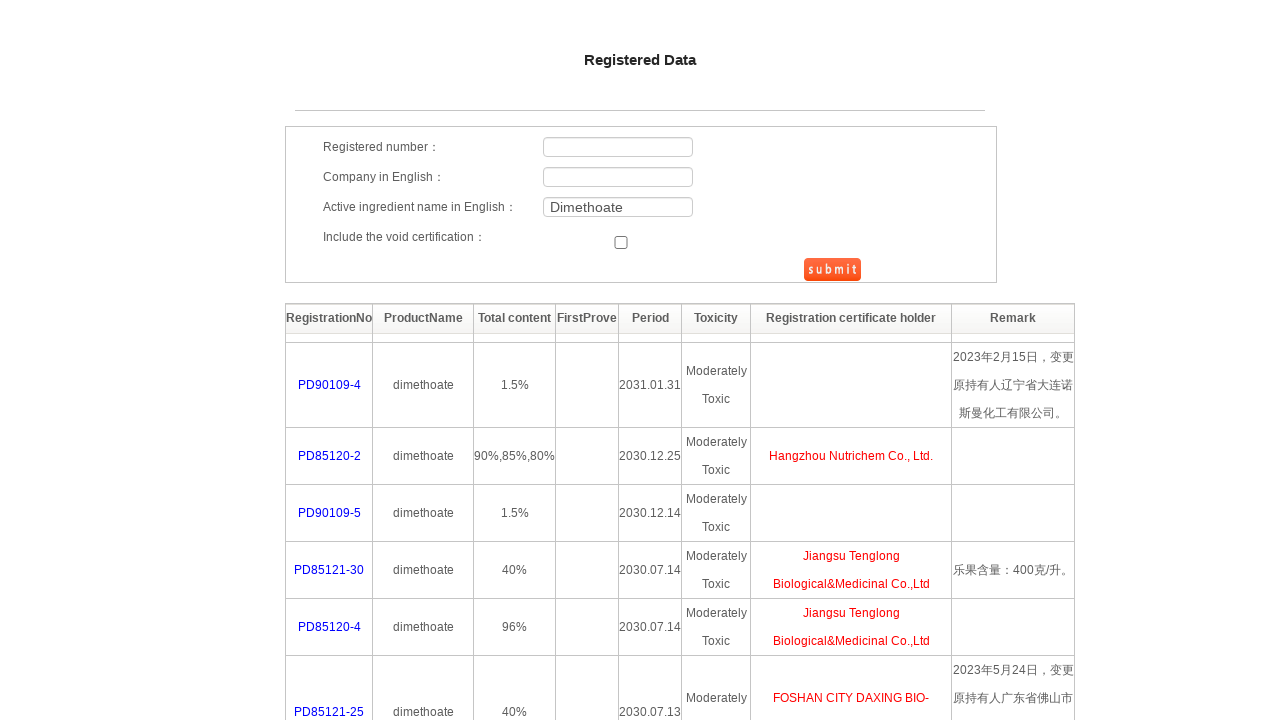

Clicked on first result item to view details at (329, 385) on #tab > tbody > tr:nth-child(2) > td.t3 > span > a
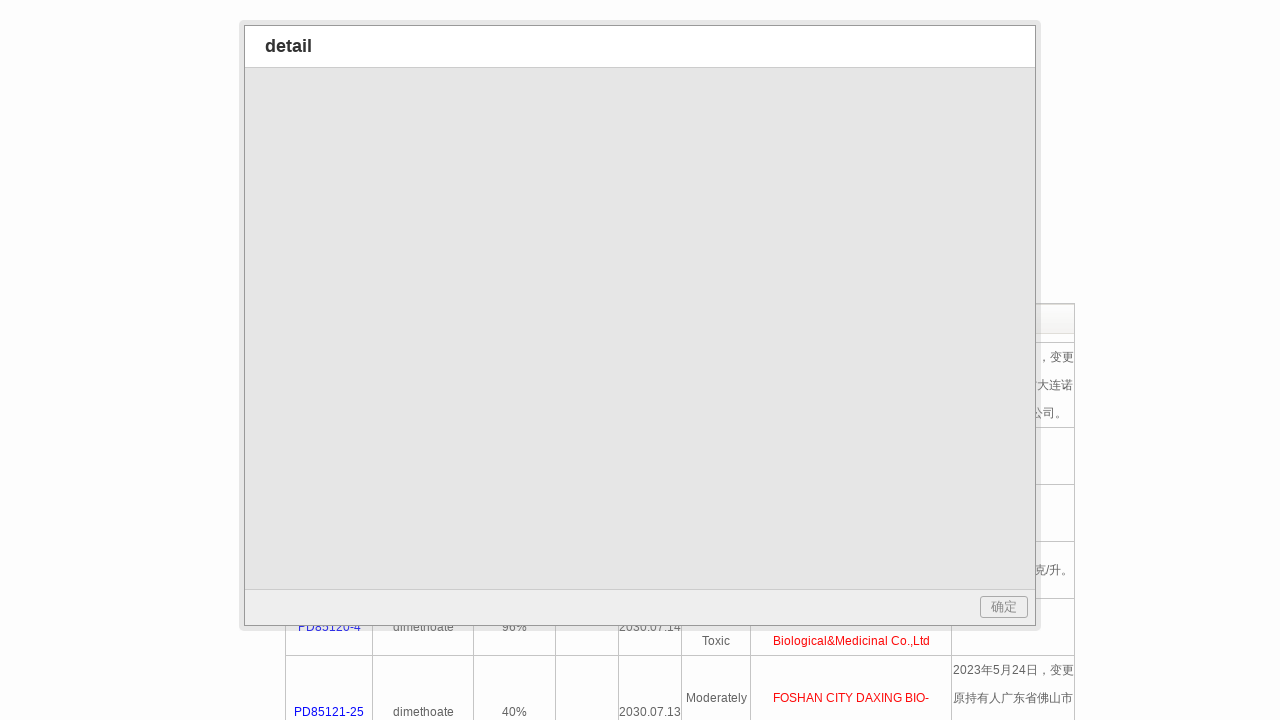

Detail popup iframe loaded
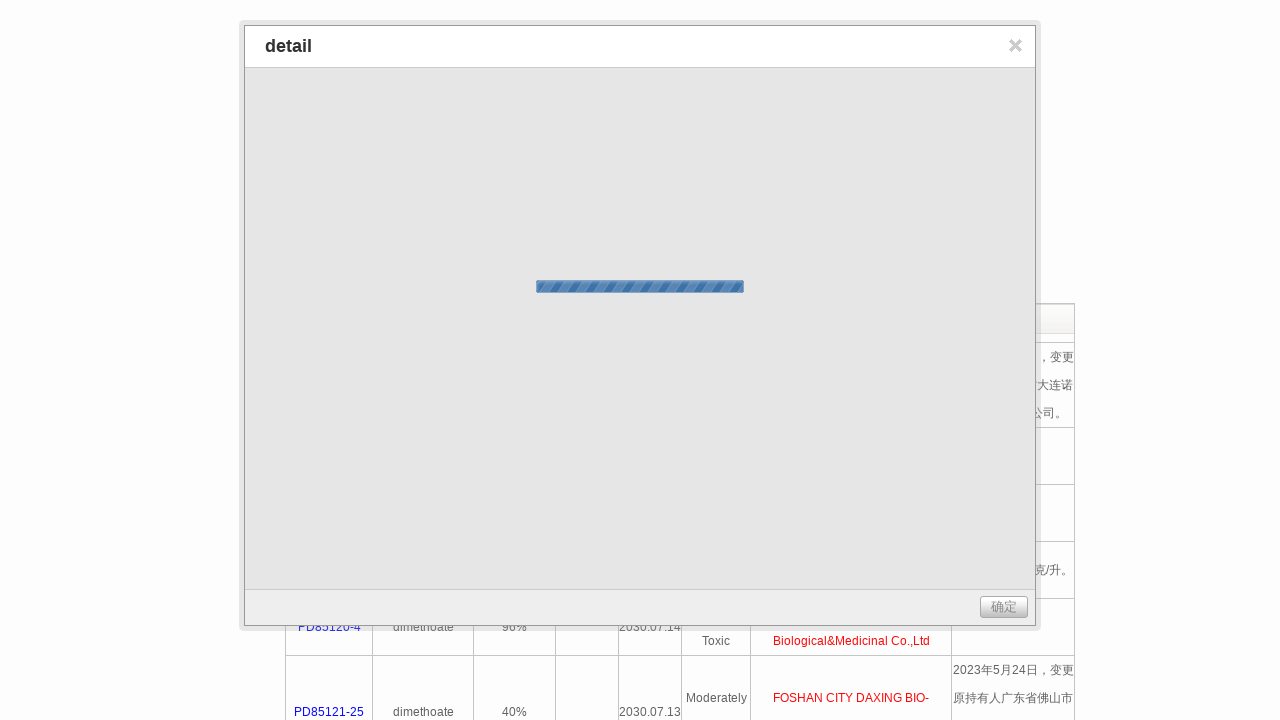

Clicked close button on detail popup at (1016, 46) on #jbox > table > tbody > tr:nth-child(2) > td:nth-child(2) > div > a
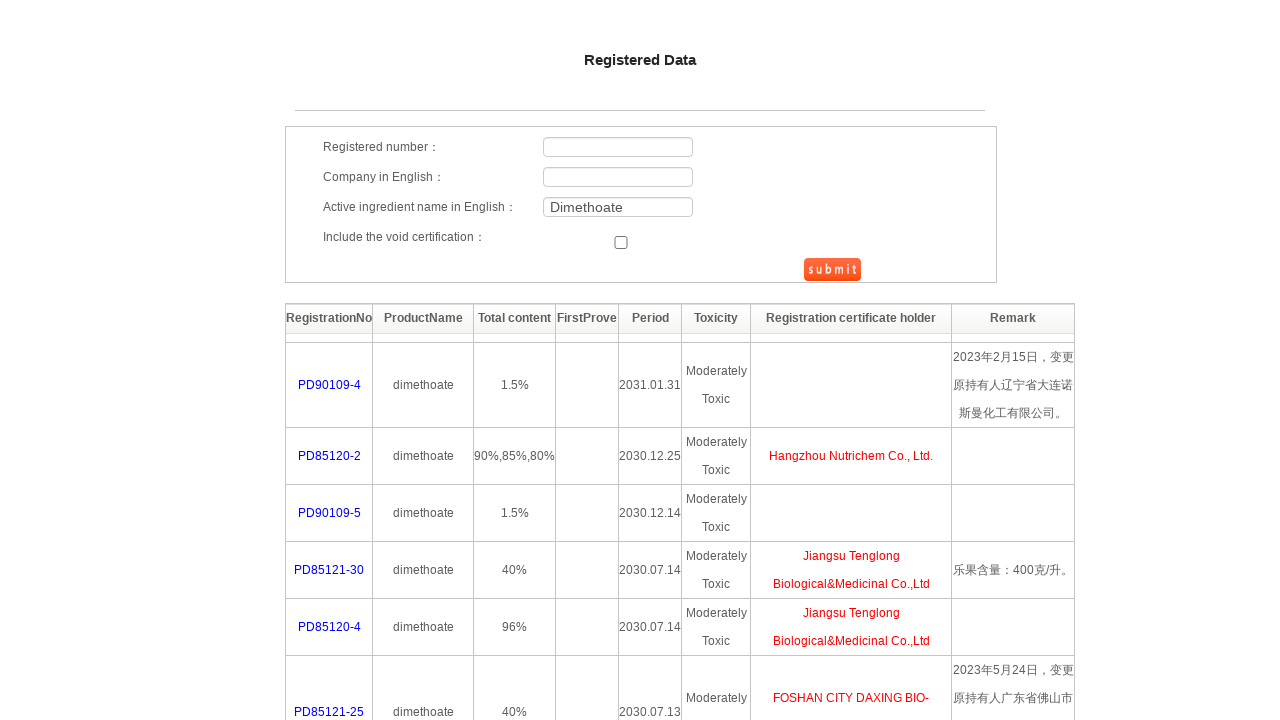

Detail popup closed
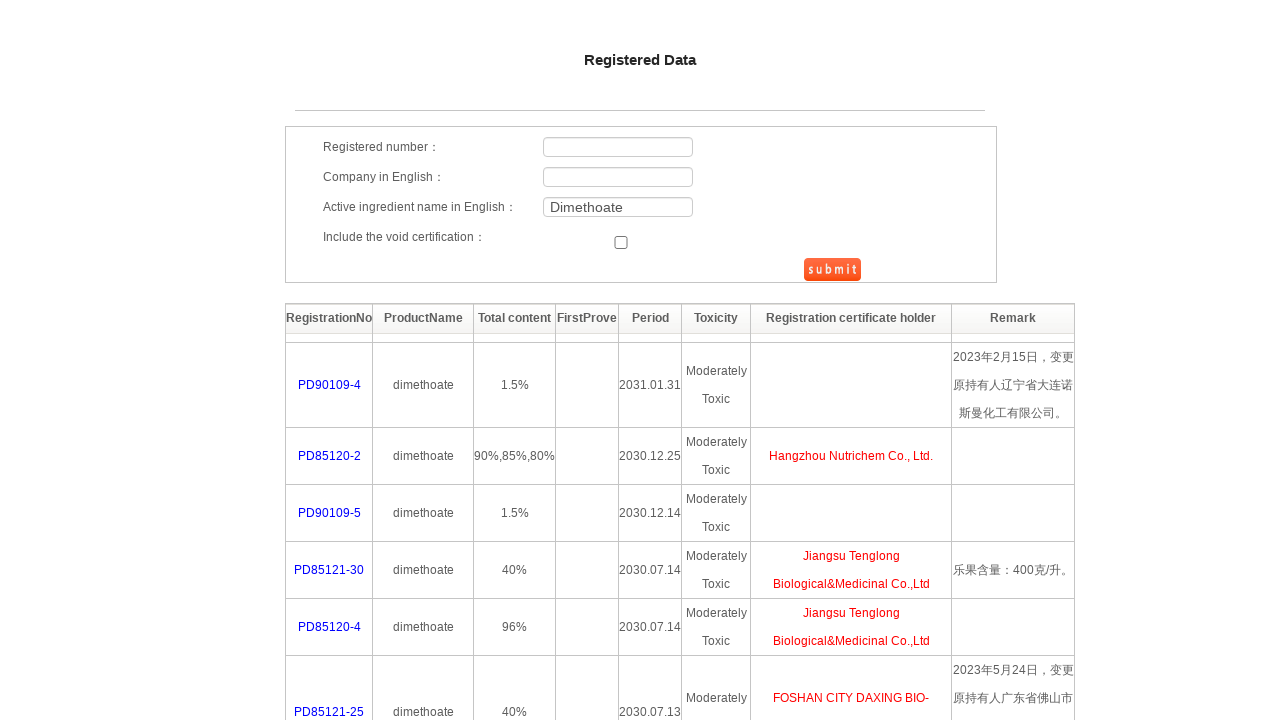

Located next page link
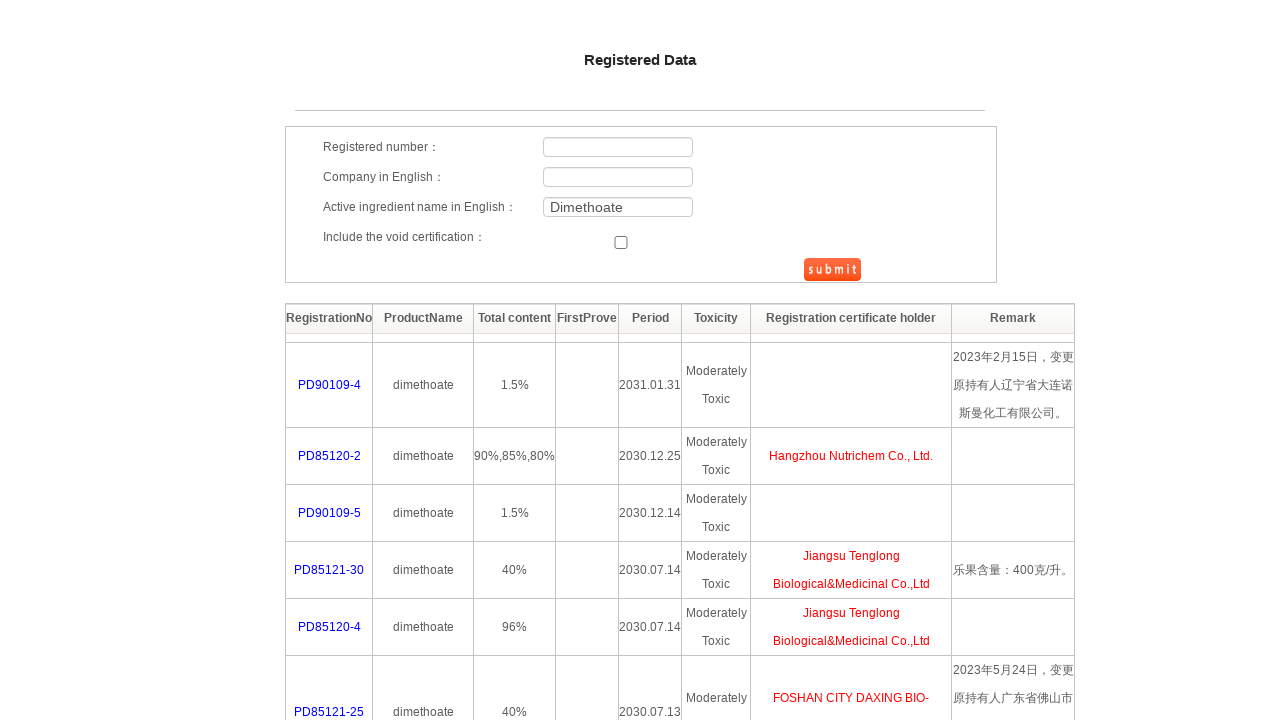

Clicked next page link to view more results at (644, 705) on xpath=//a[contains(text(), '下一页')] >> nth=0
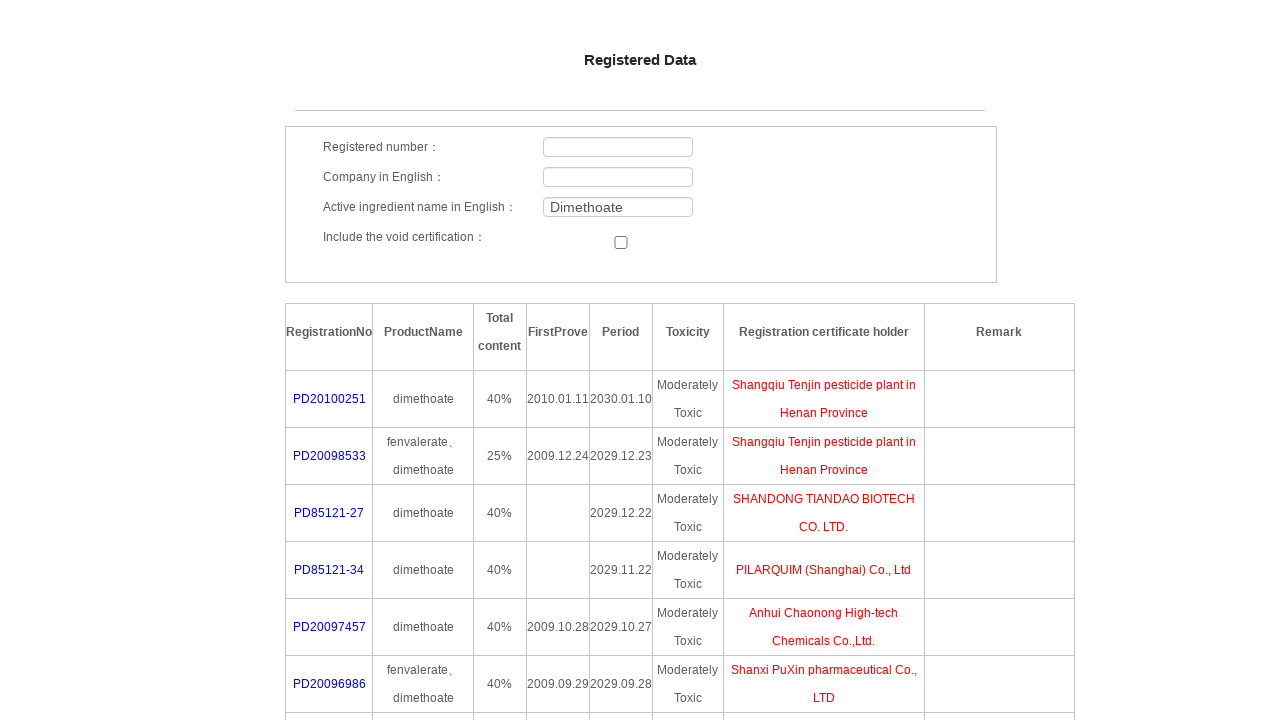

Waited for next page of results to load
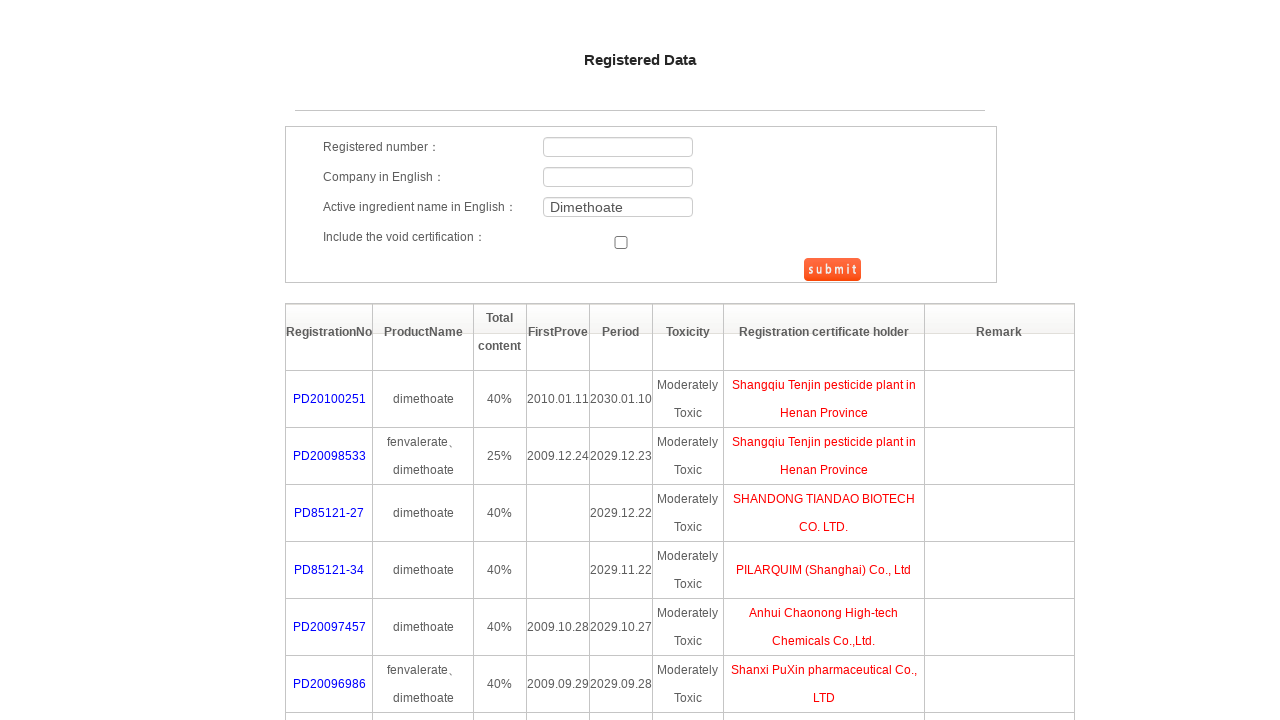

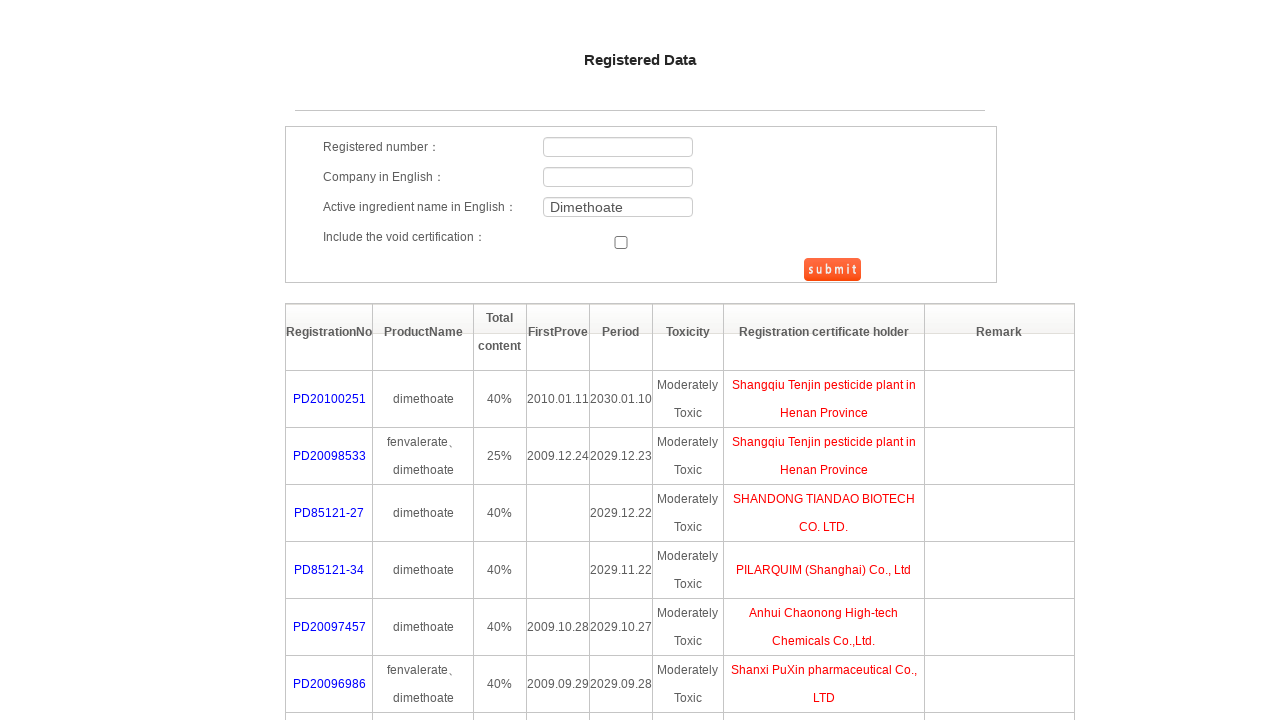